Tests a form submission by filling in first name, last name, and email fields, then clicking the submit button

Starting URL: https://secure-retreat-92358.herokuapp.com/

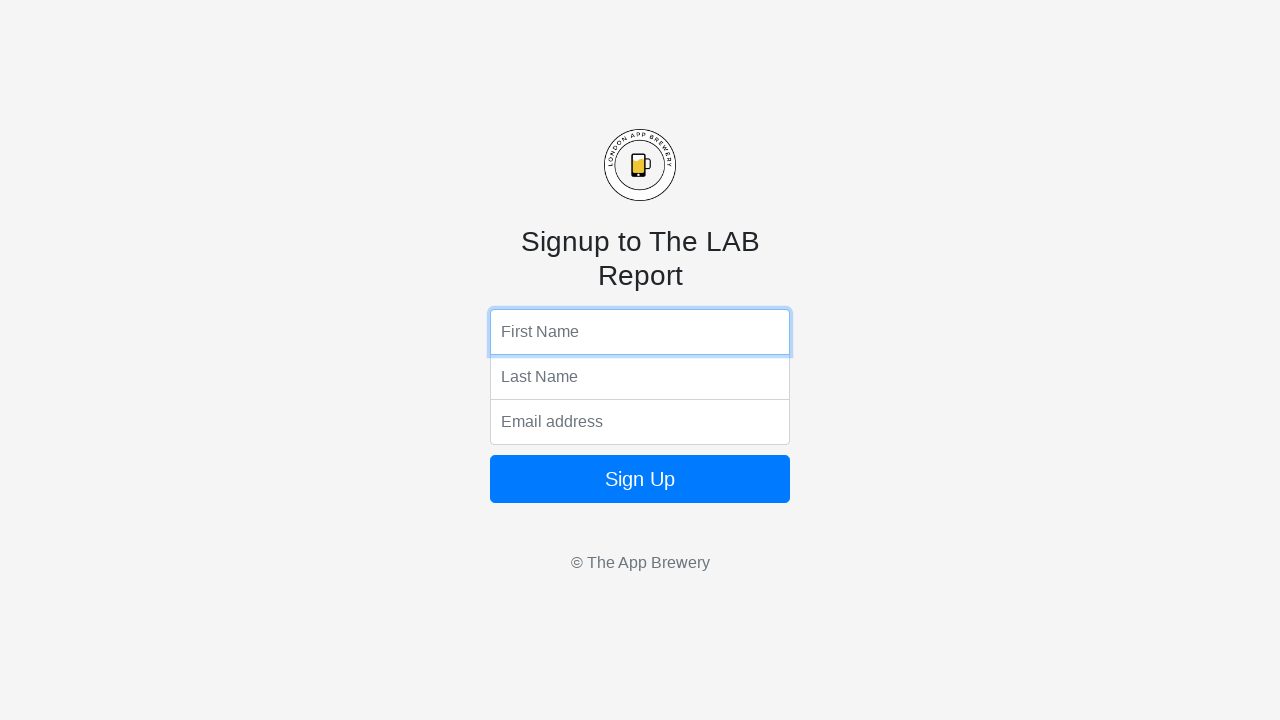

Filled first name field with 'Marcus' on form input >> nth=0
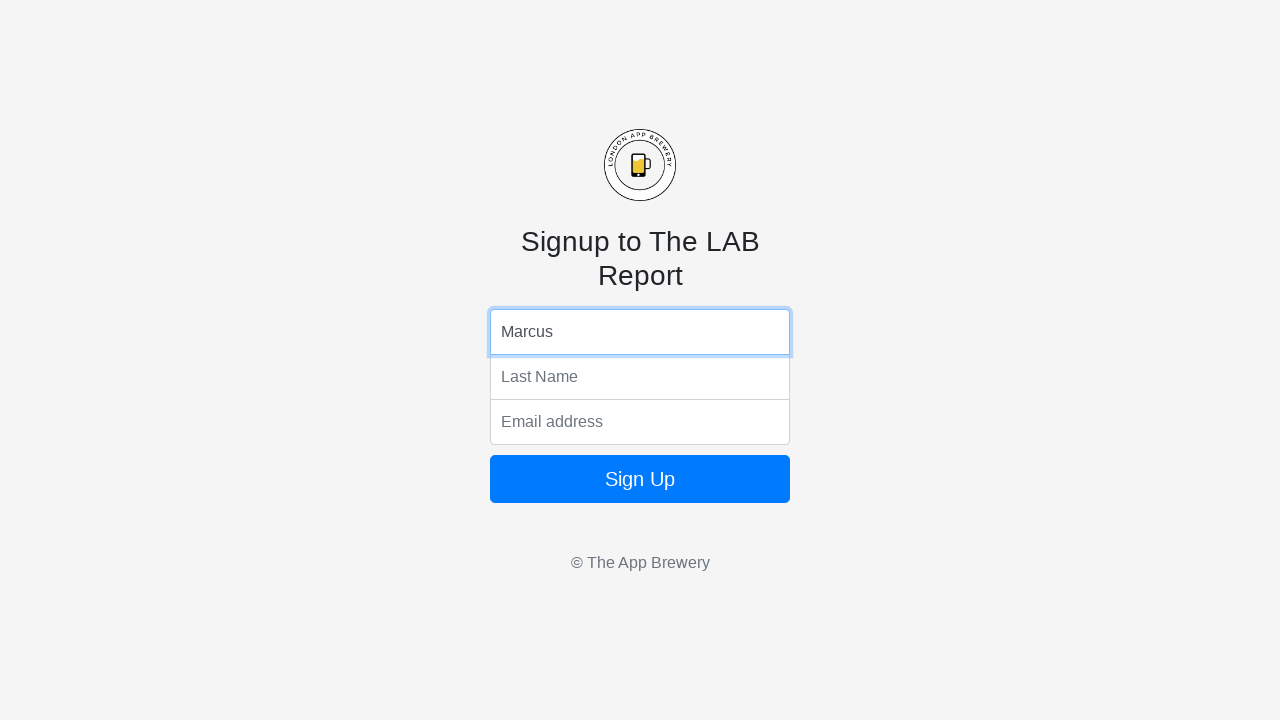

Filled last name field with 'Thompson' on form input >> nth=1
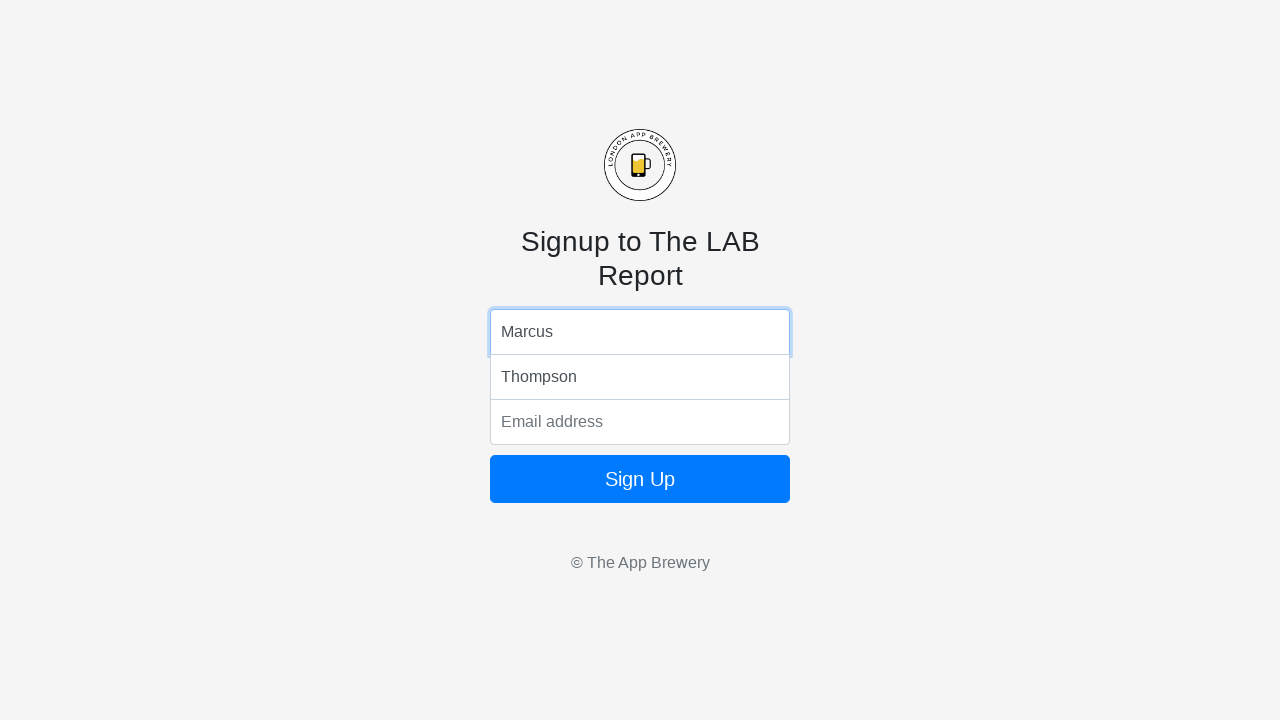

Filled email field with 'marcus.thompson@example.com' on form input >> nth=2
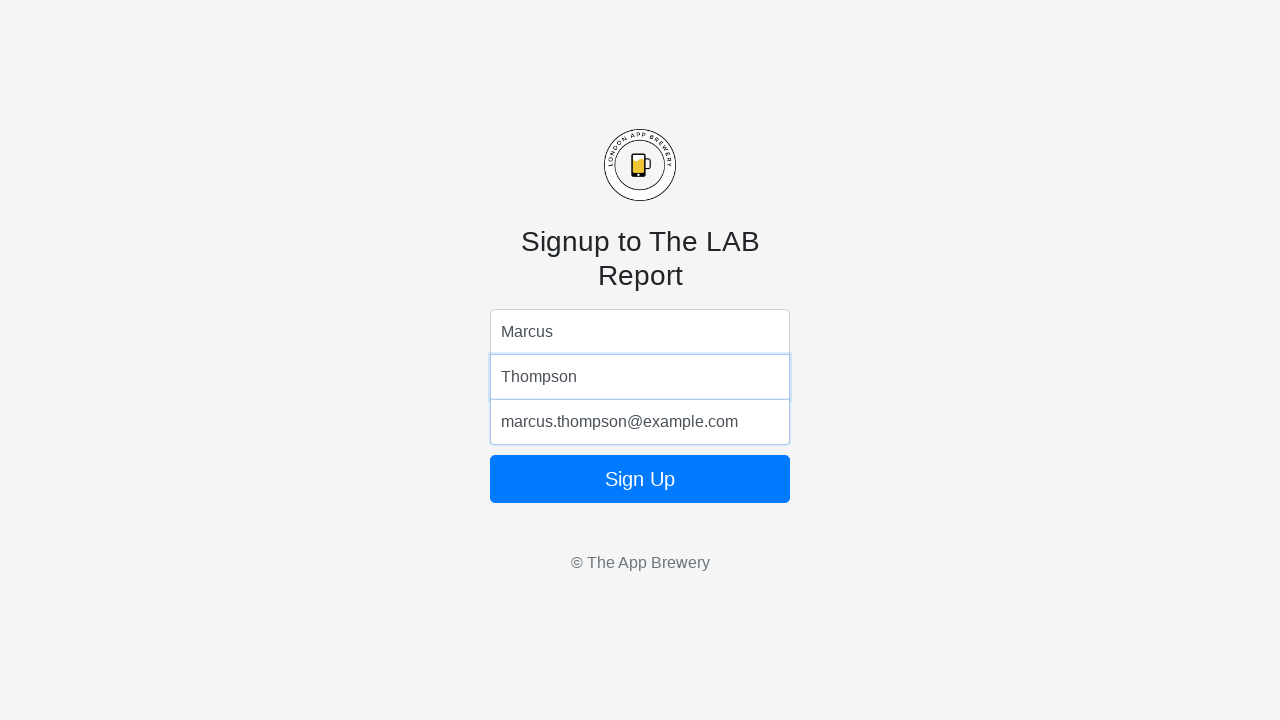

Clicked form submit button at (640, 479) on form button
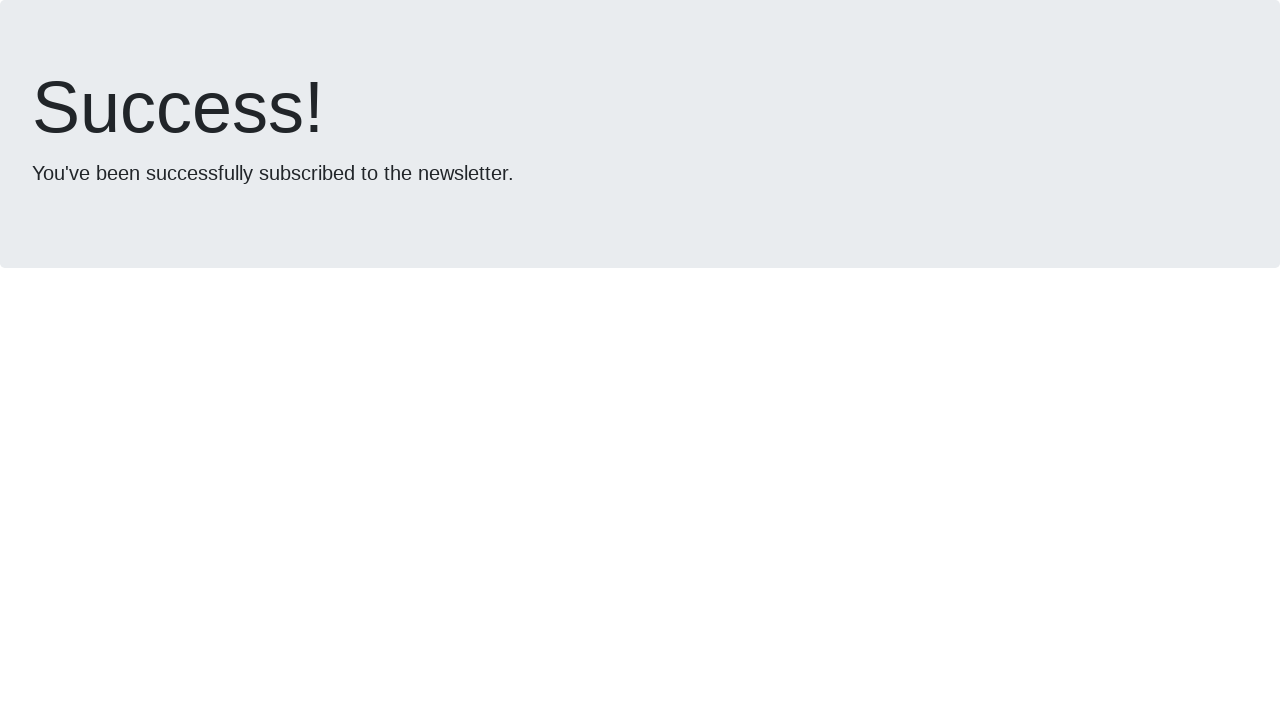

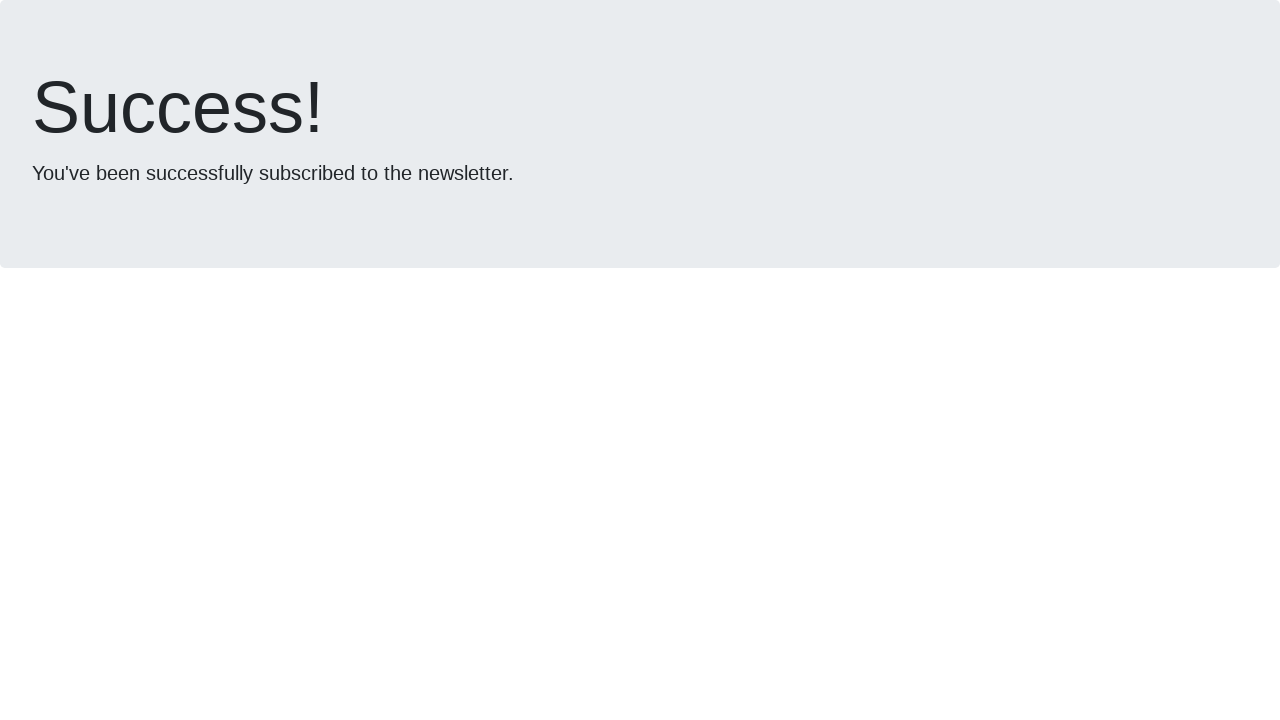